Tests checkbox functionality by checking and unchecking two checkboxes and verifying their states

Starting URL: https://the-internet.herokuapp.com/checkboxes

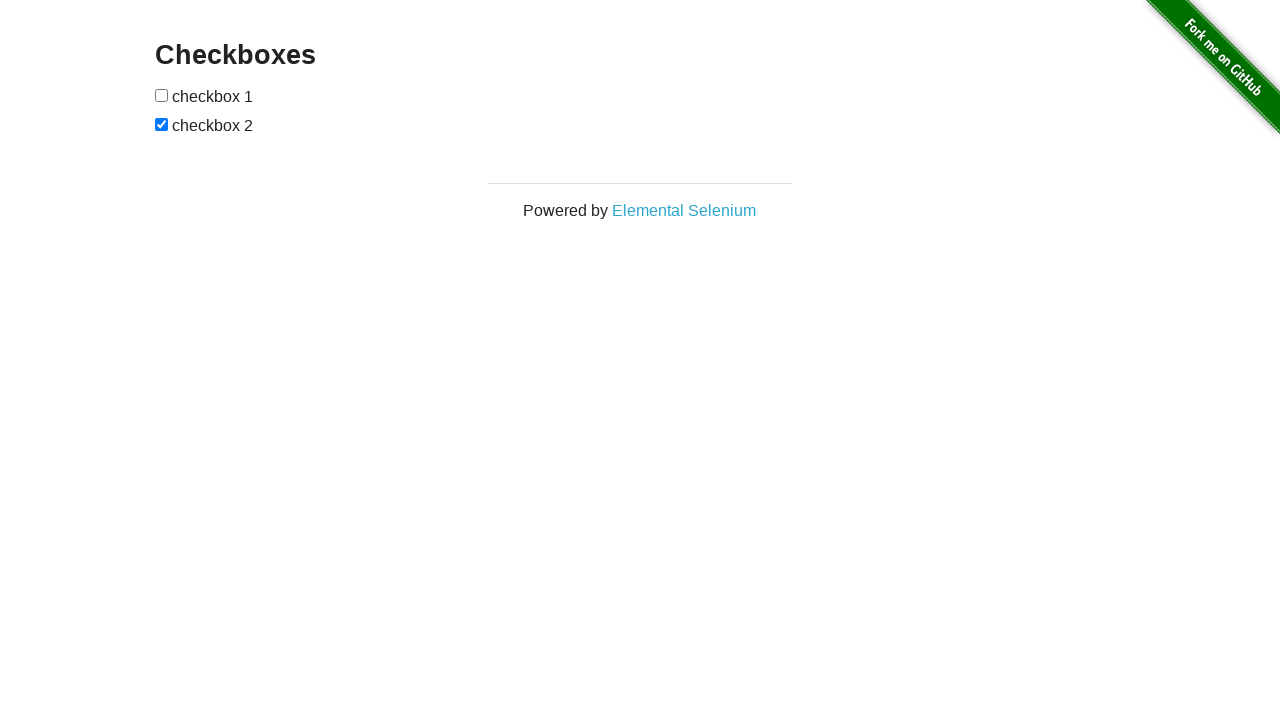

Located first checkbox element
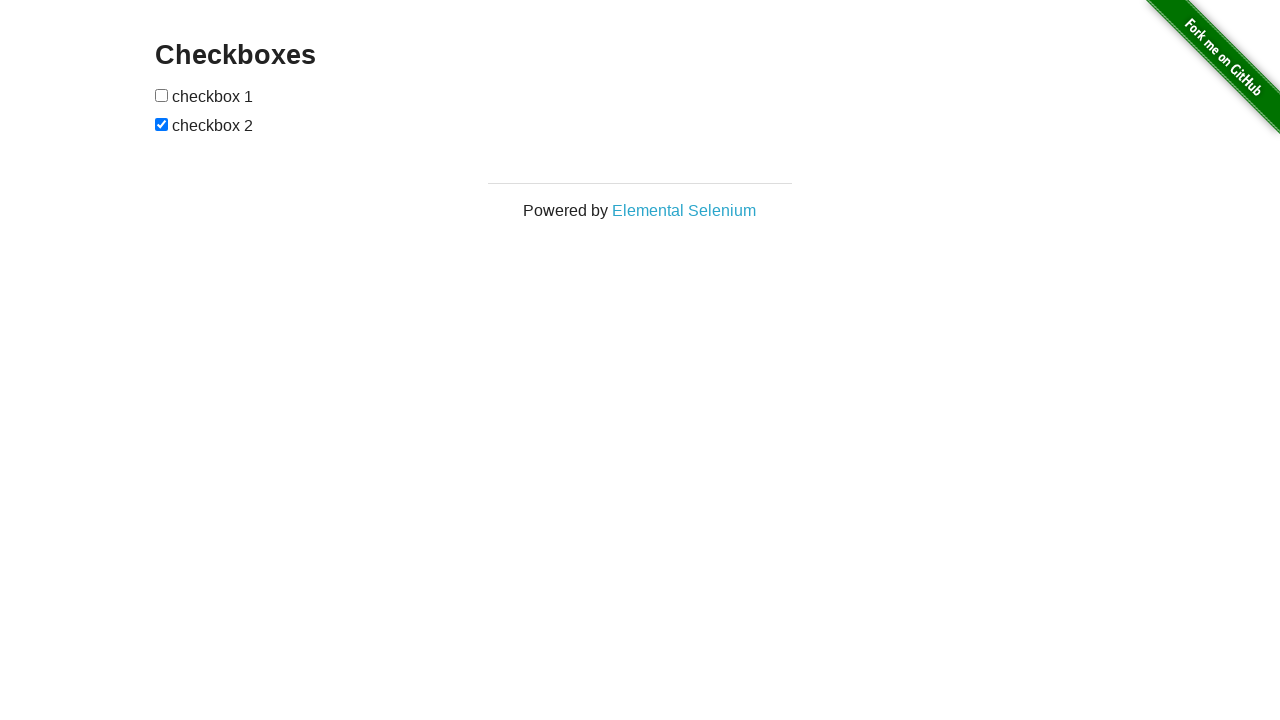

Located second checkbox element
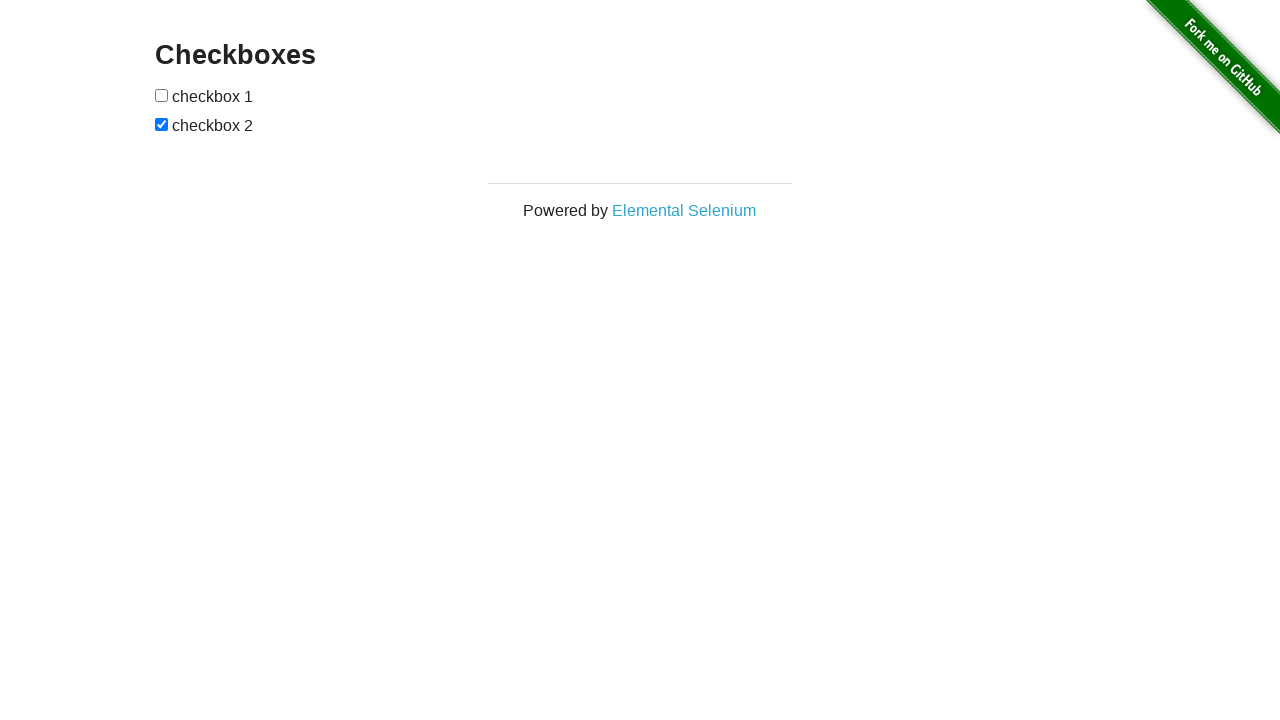

Checked first checkbox at (162, 95) on input[type='checkbox'] >> nth=0
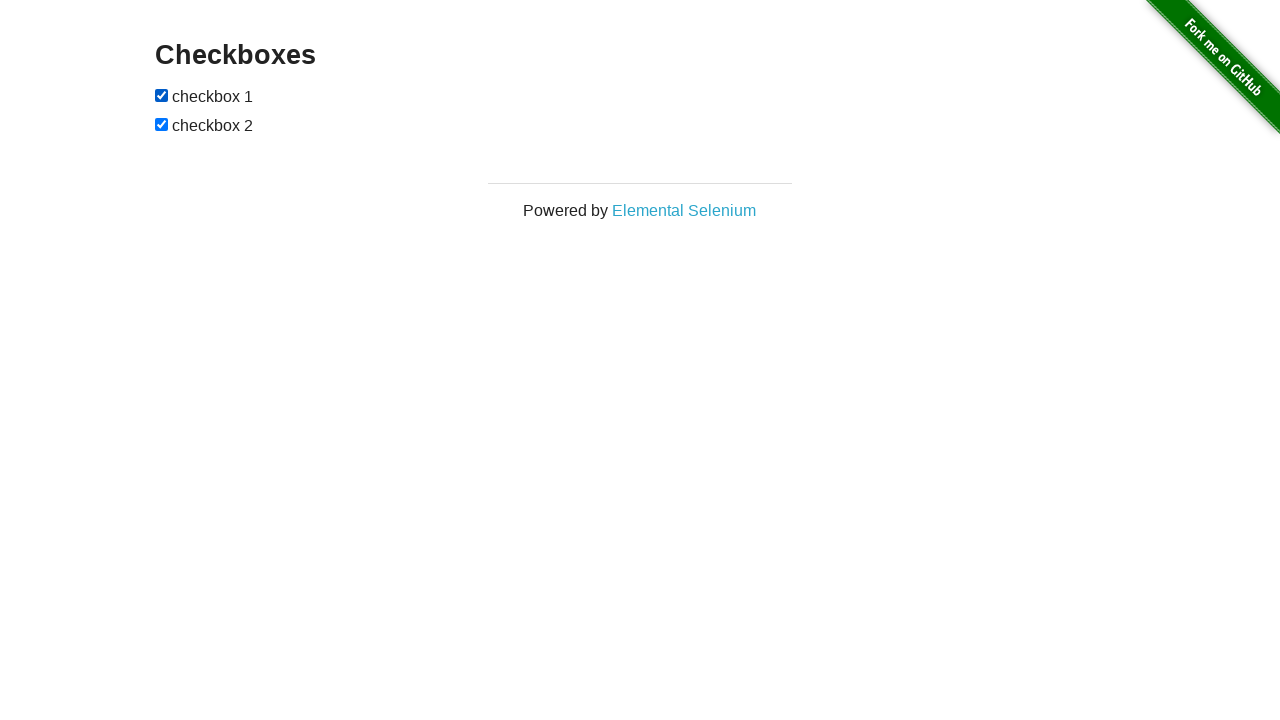

Unchecked first checkbox at (162, 95) on input[type='checkbox'] >> nth=0
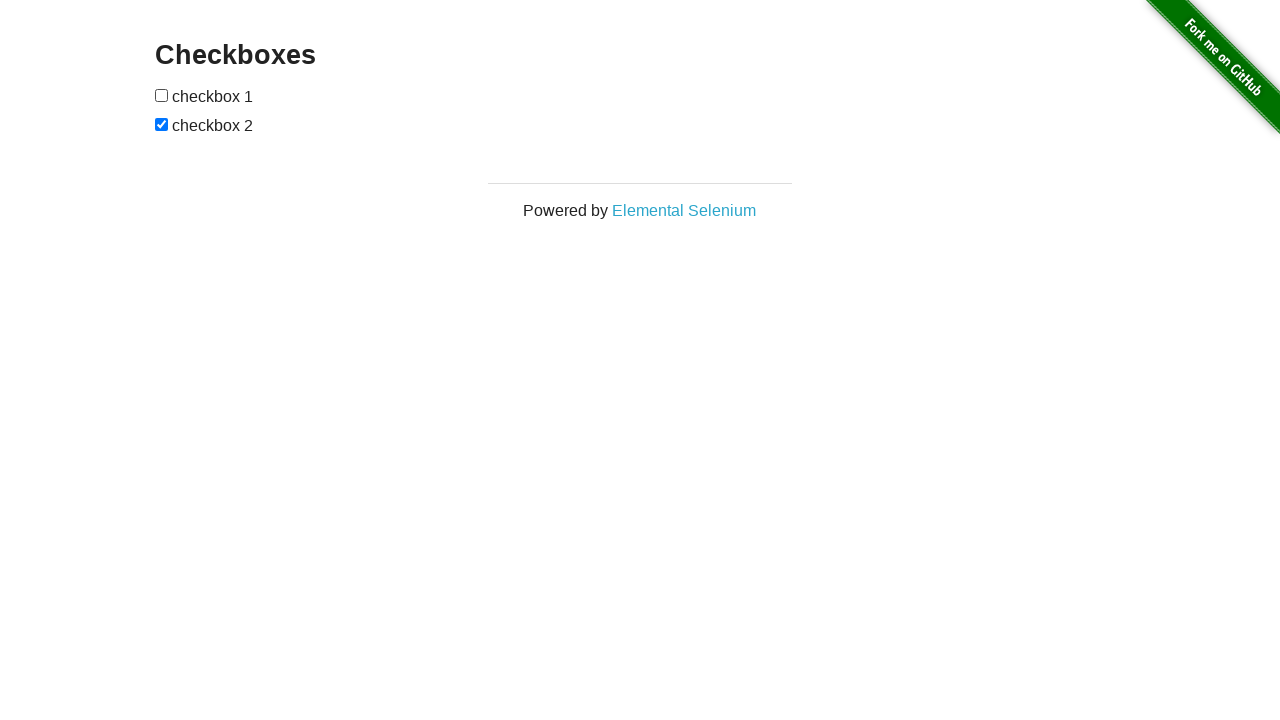

Checked second checkbox on input[type='checkbox'] >> nth=-1
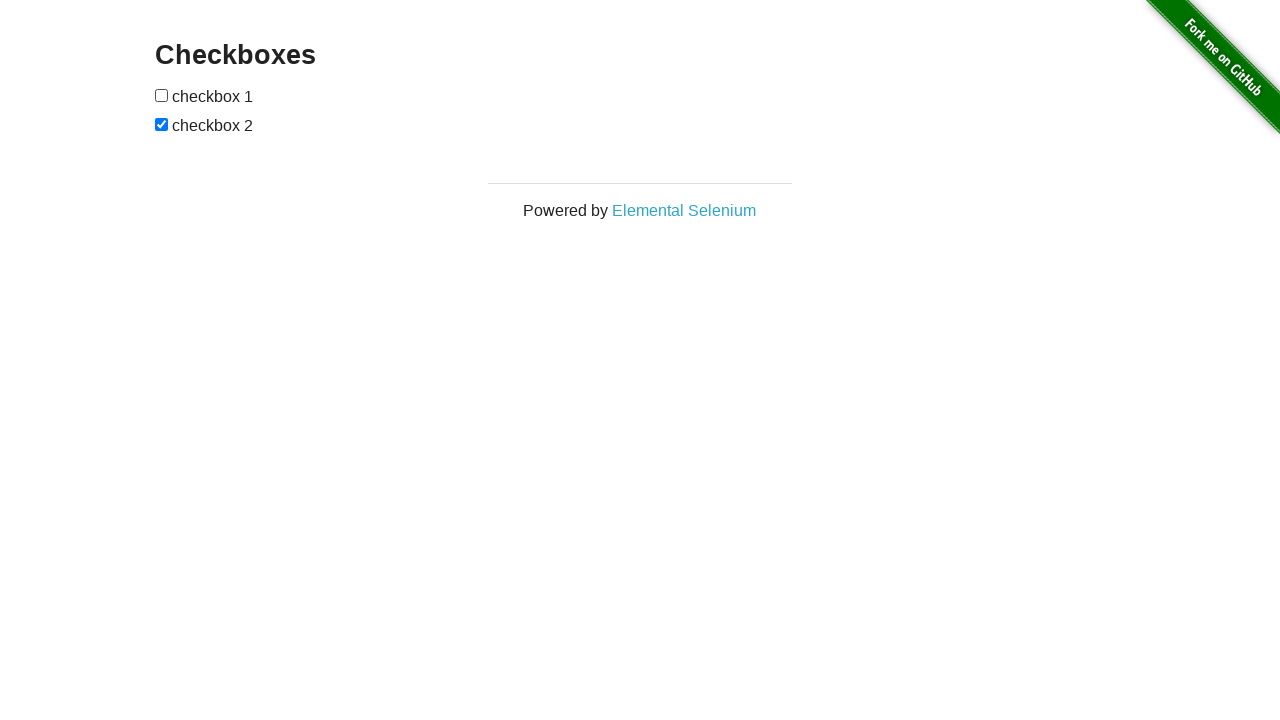

Unchecked second checkbox at (162, 124) on input[type='checkbox'] >> nth=-1
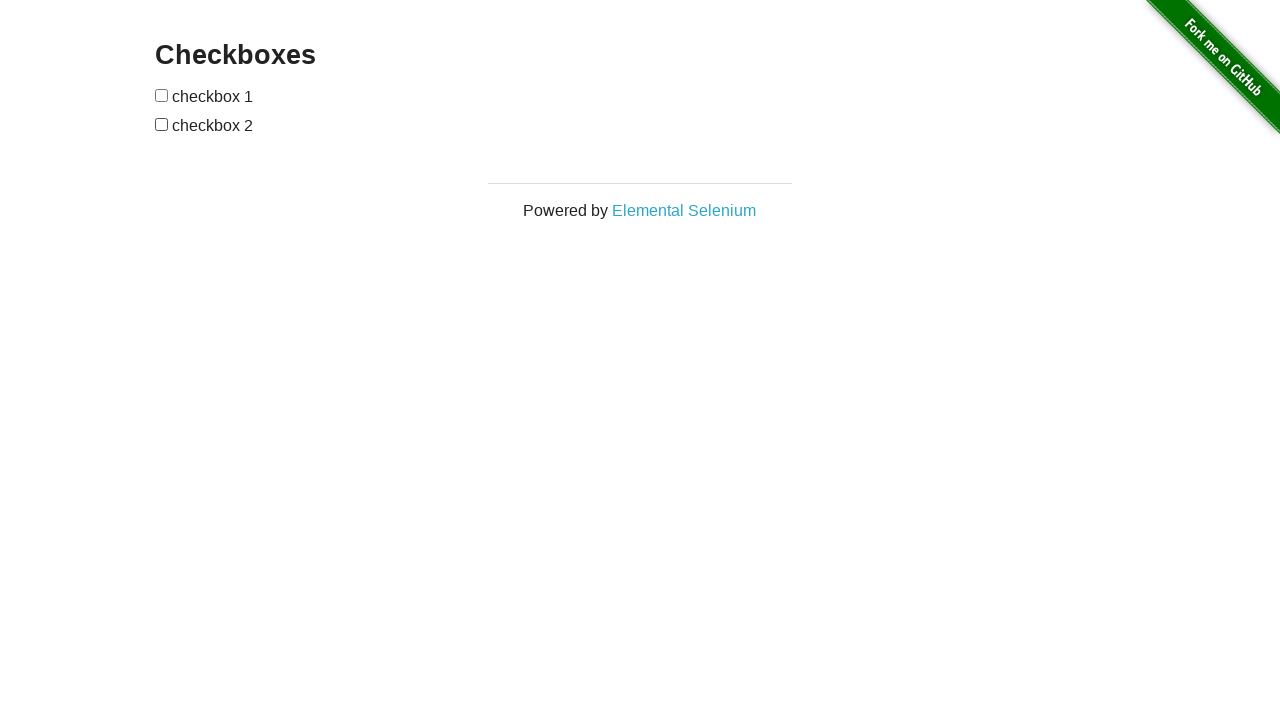

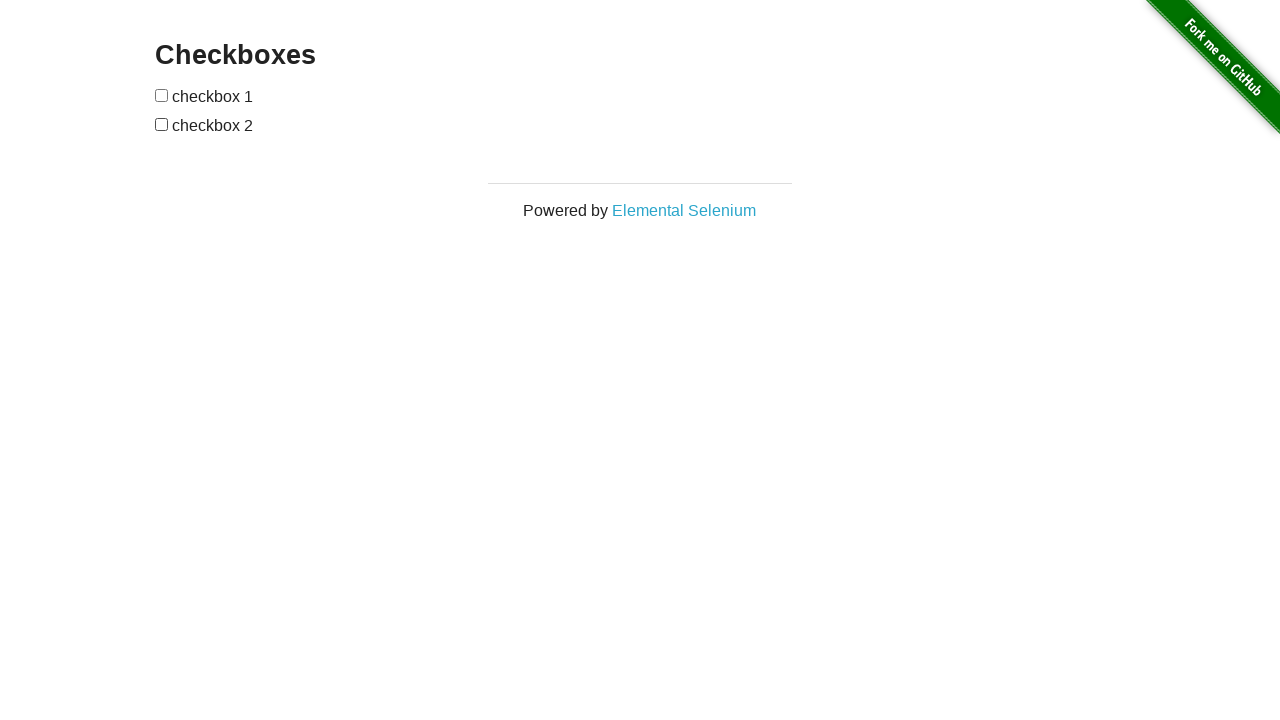